Tests the fourth button on the automation page by clicking it and verifying a contact form with name input field is displayed

Starting URL: https://ultimateqa.com/automation

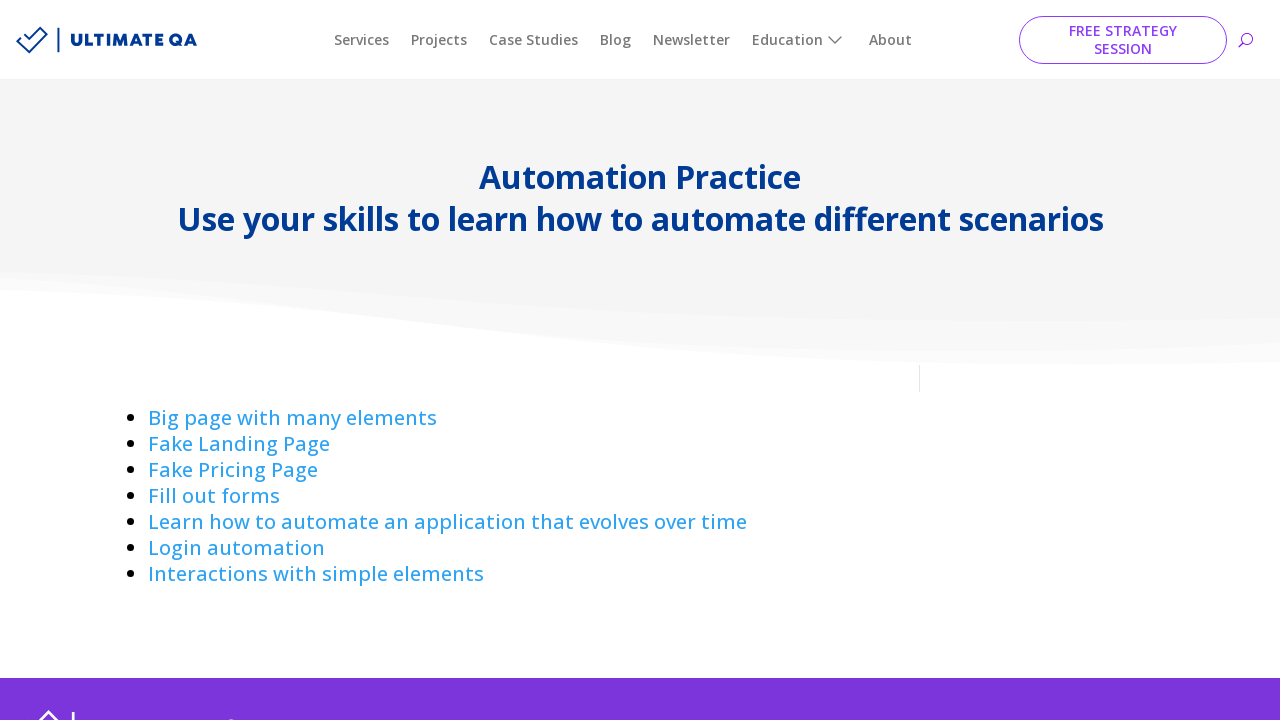

Located all buttons on the automation page
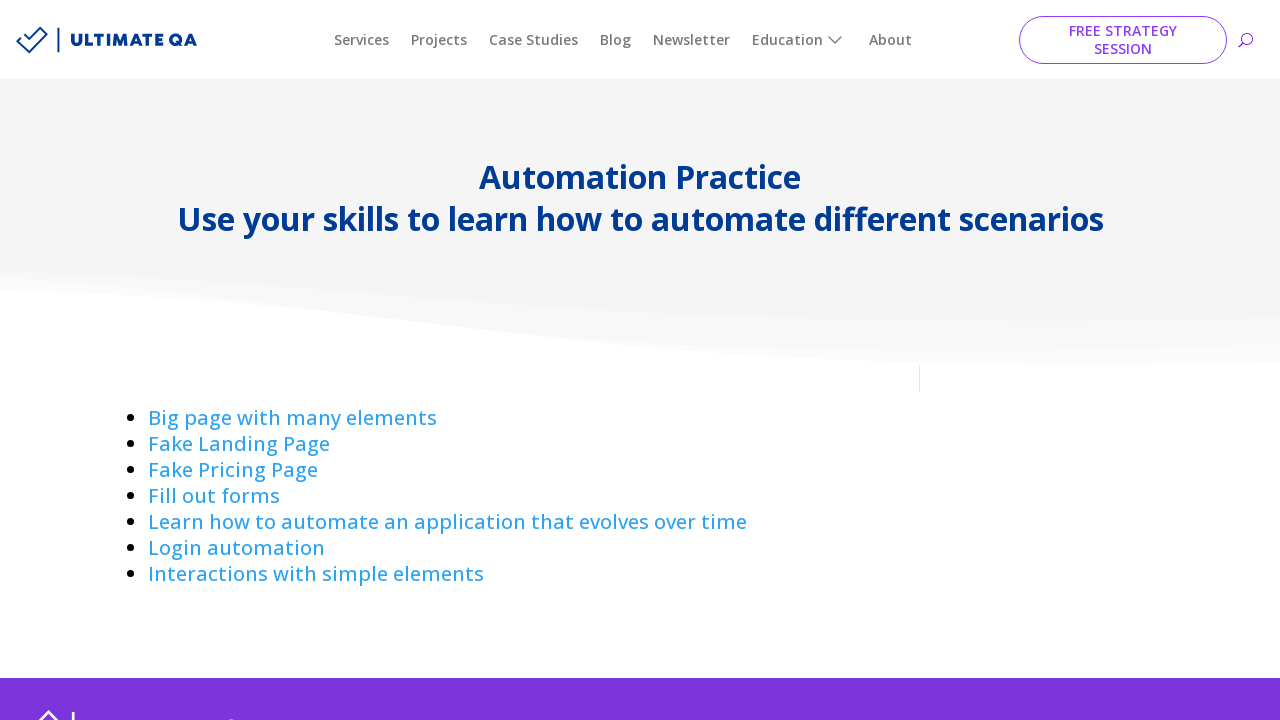

Clicked the fourth button on the page at (214, 496) on div.et_pb_text_inner a >> nth=3
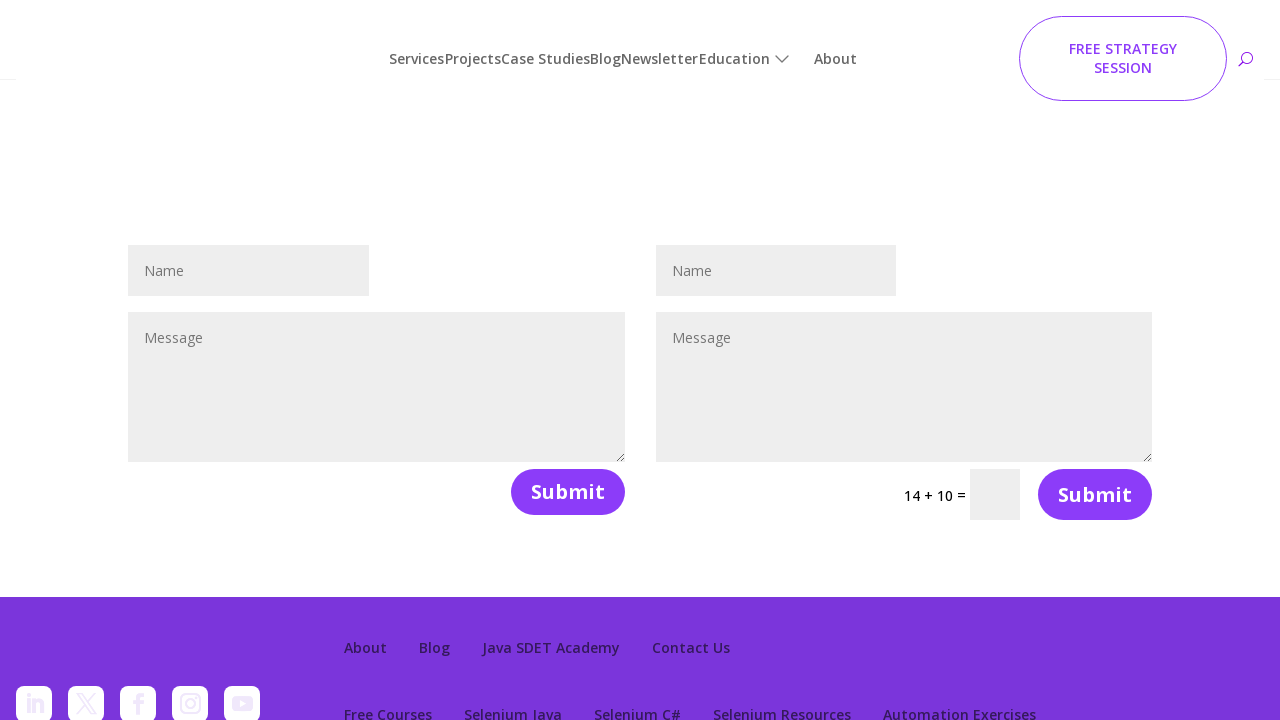

Contact form container loaded
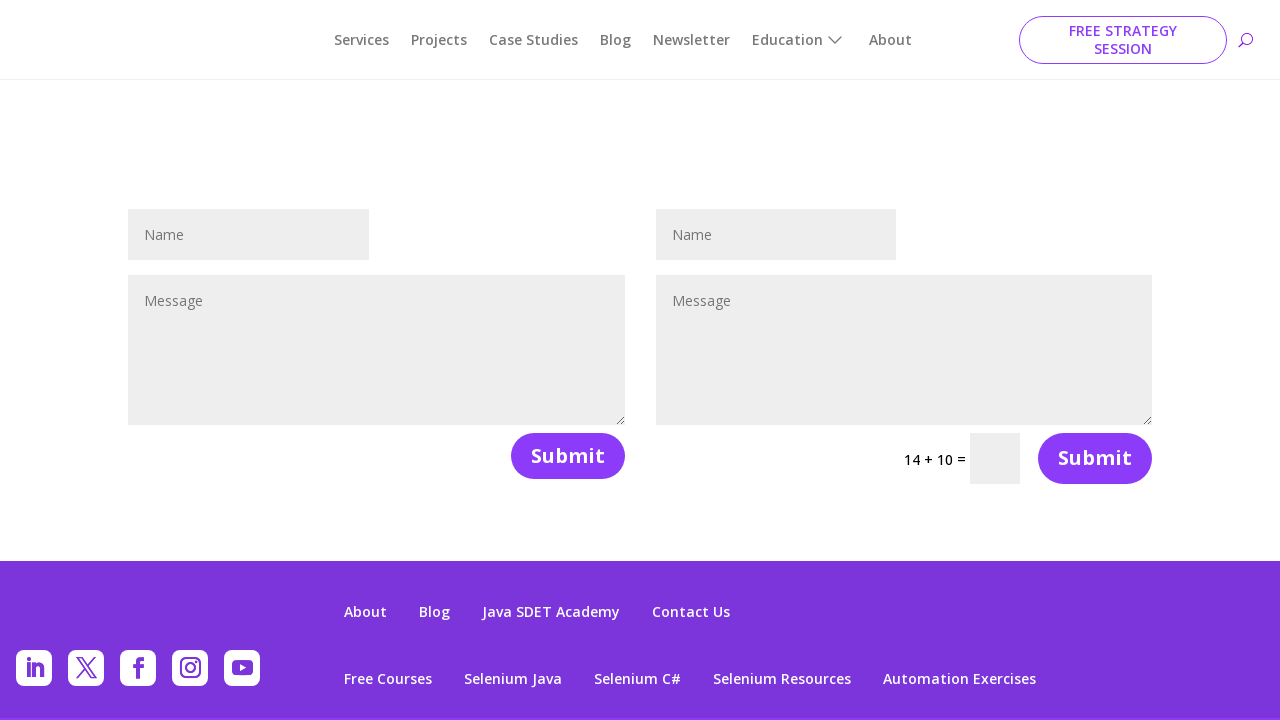

Contact form name input field appeared and is ready
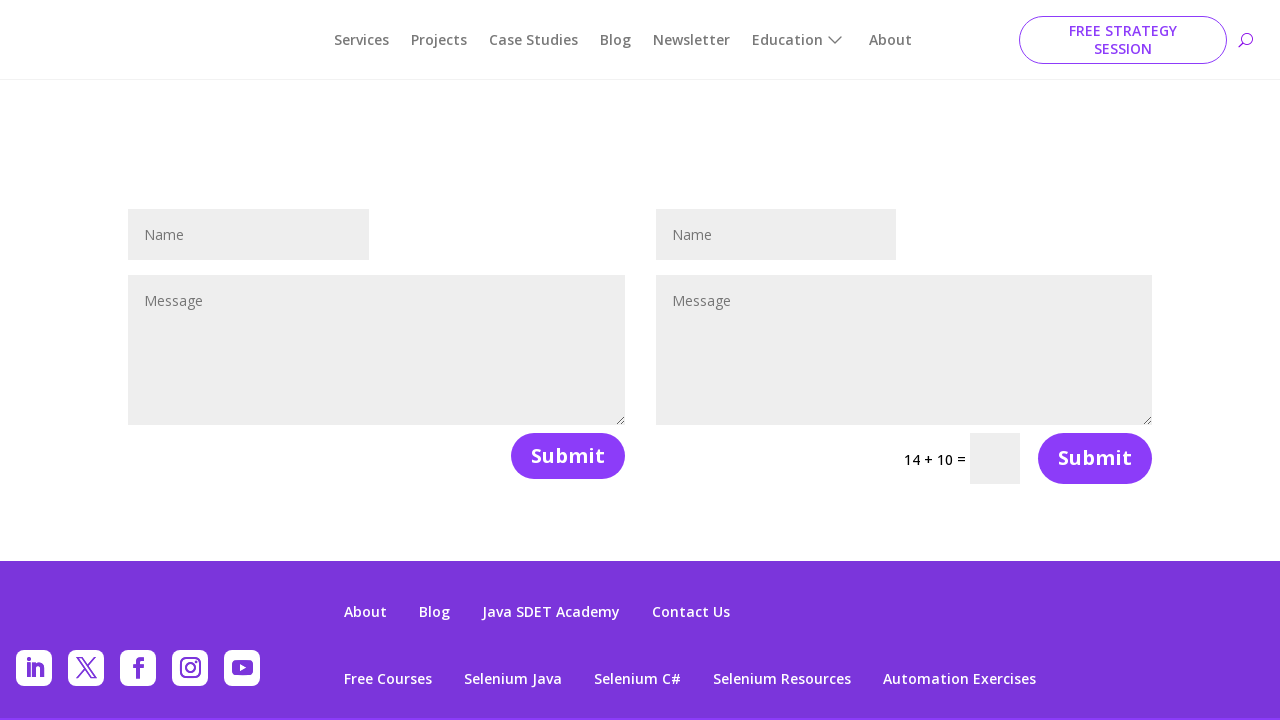

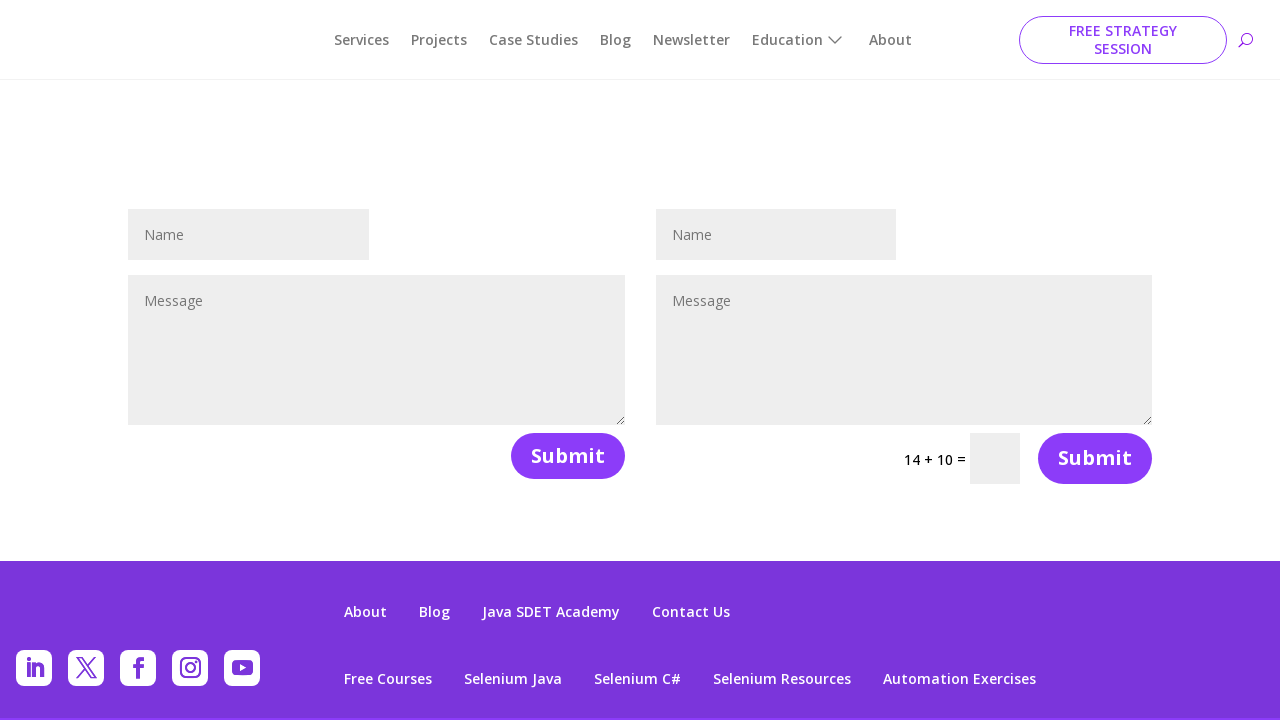